Simply navigates to GoDaddy website without performing any actions

Starting URL: https://www.godaddy.com/en-in

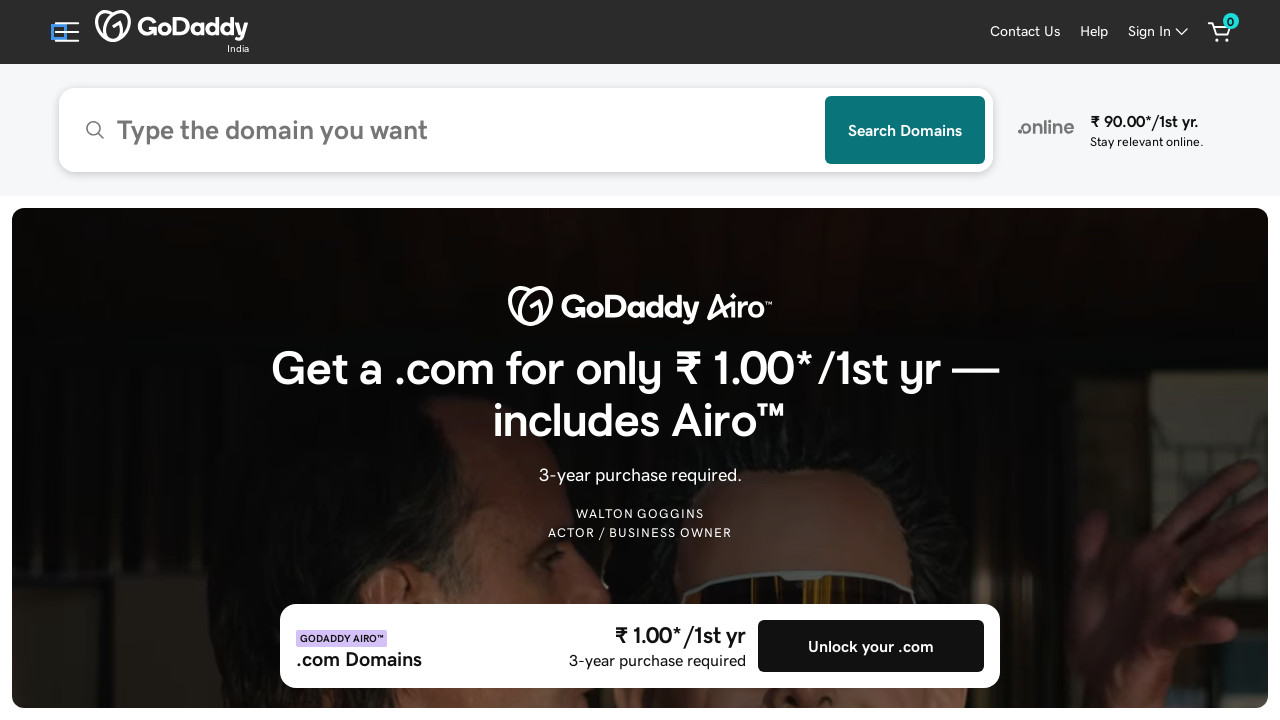

Navigated to GoDaddy website (https://www.godaddy.com/en-in)
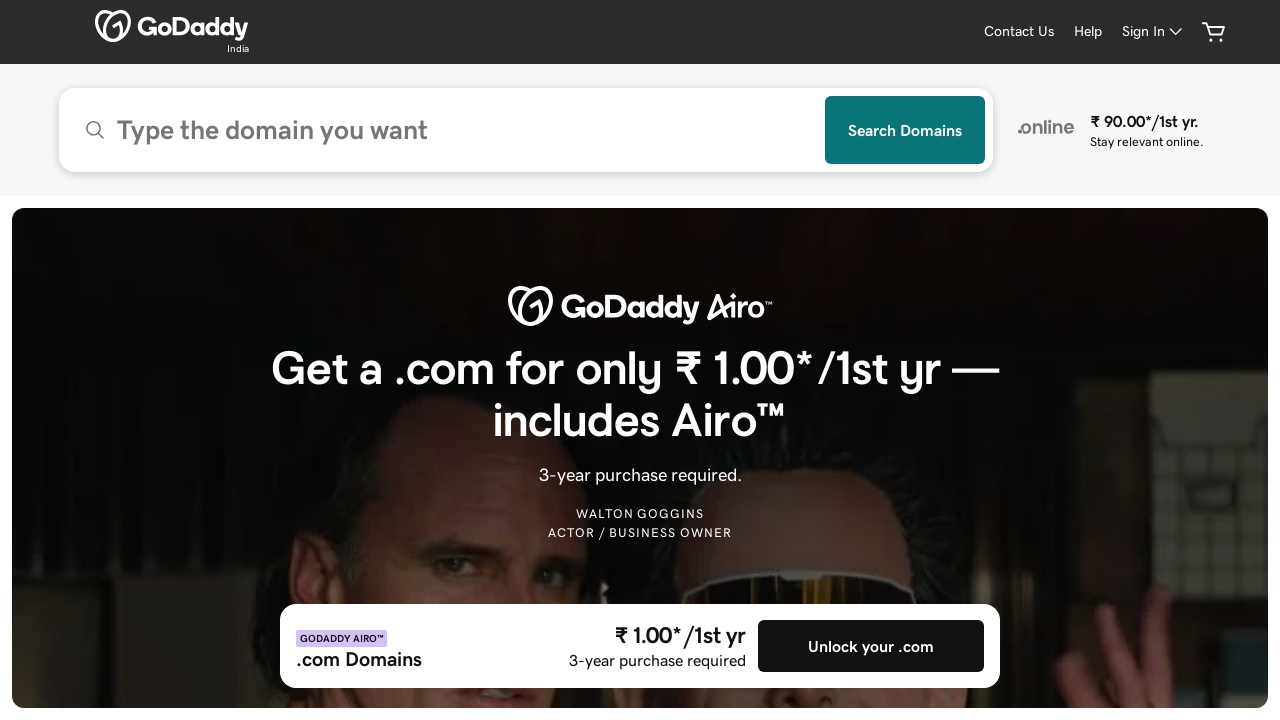

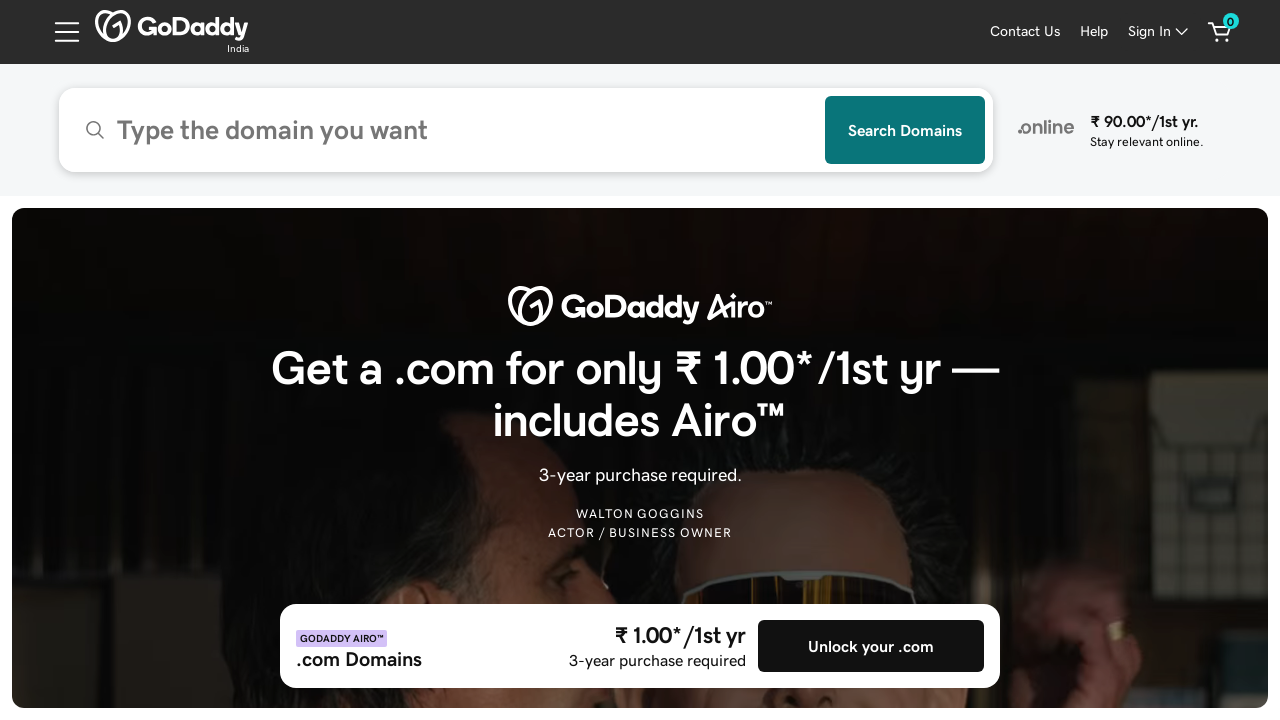